Tests the contact form functionality on the LMS website by clicking the Contact link, filling in all form fields (name, email, subject, message), submitting the form, and verifying the confirmation message appears.

Starting URL: https://alchemy.hguy.co/lms

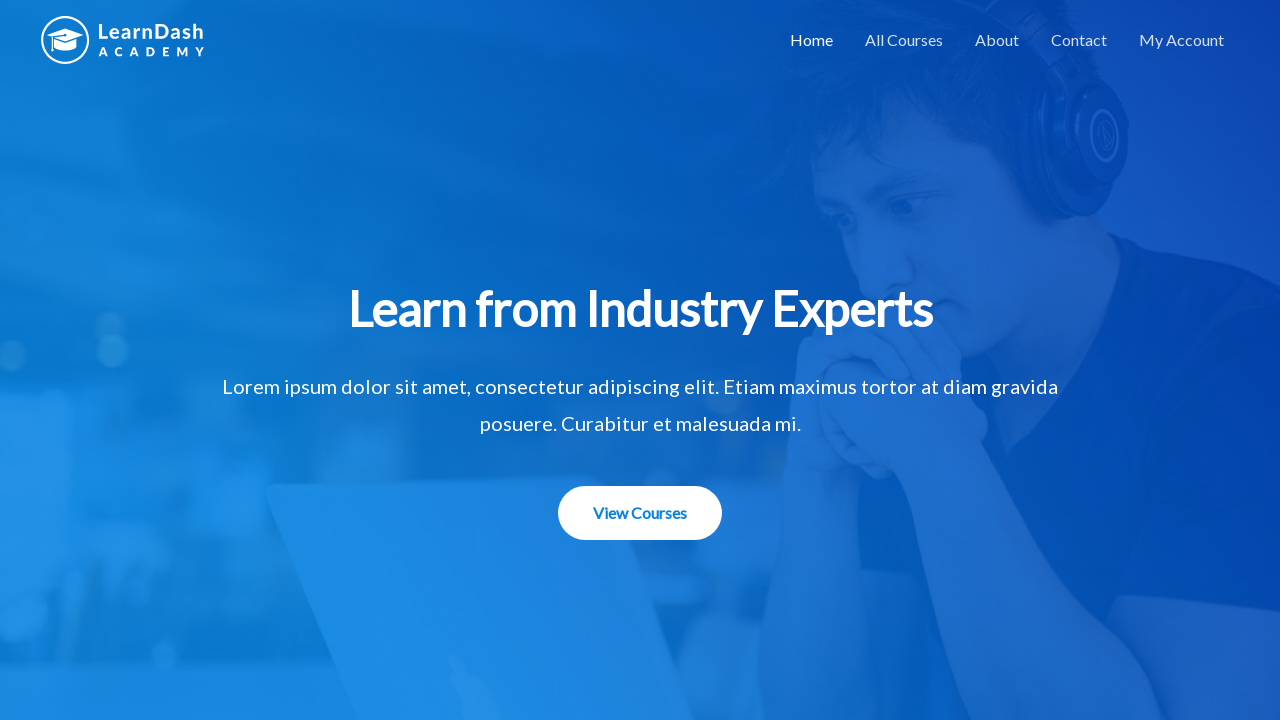

Clicked on Contact link at (1079, 40) on xpath=//a[contains(text(),'Contact')]
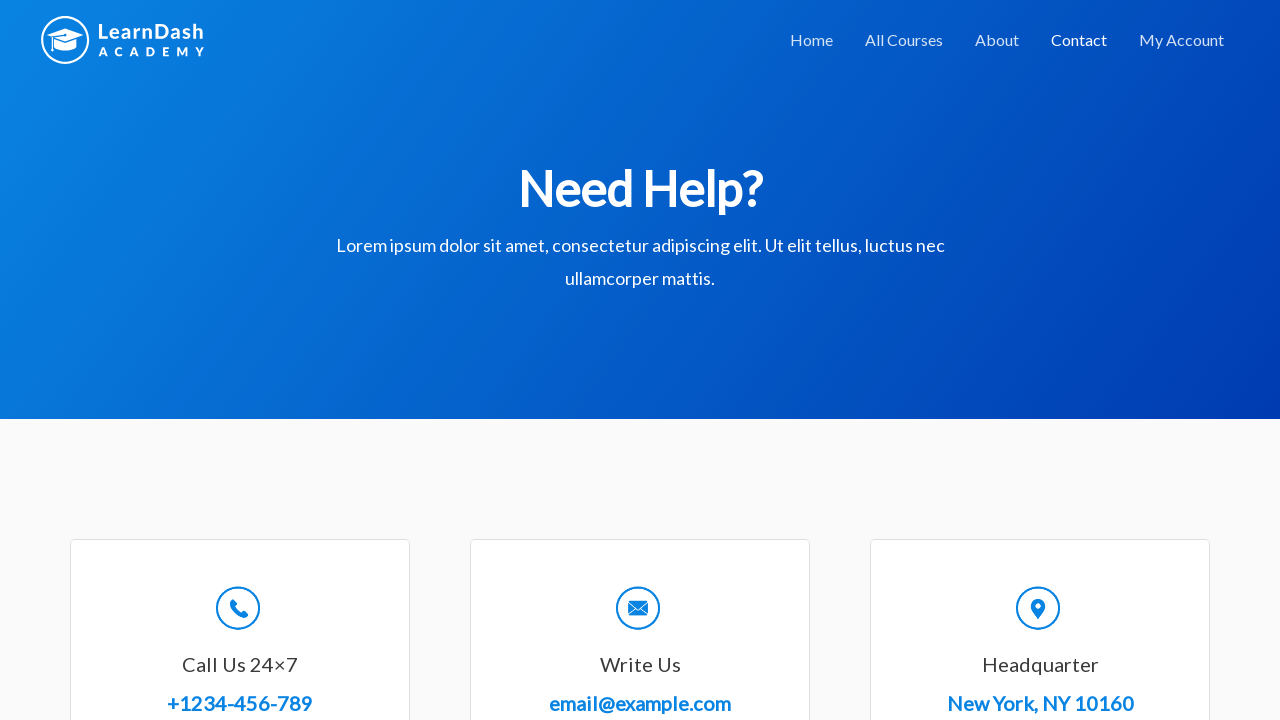

Filled in name field with 'JohnDoe' on #wpforms-8-field_0
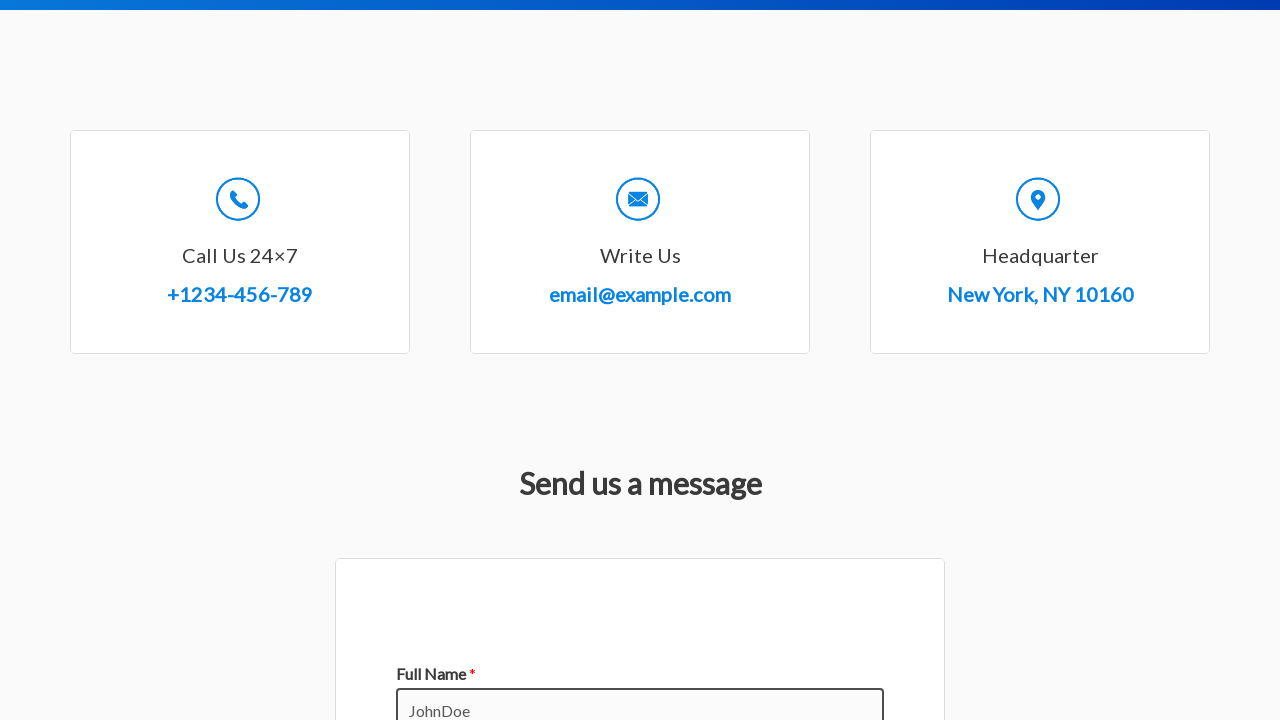

Filled in email field with 'johndoe@example.com' on #wpforms-8-field_1
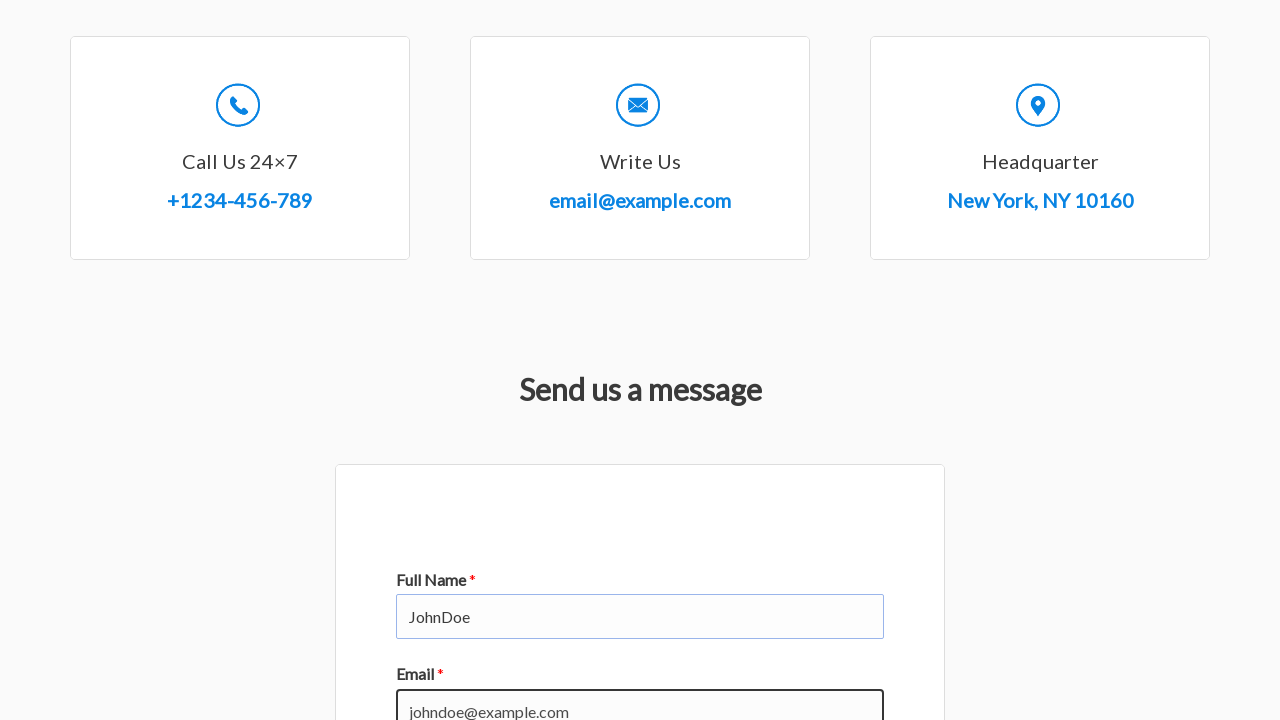

Filled in subject field with 'General Inquiry' on #wpforms-8-field_3
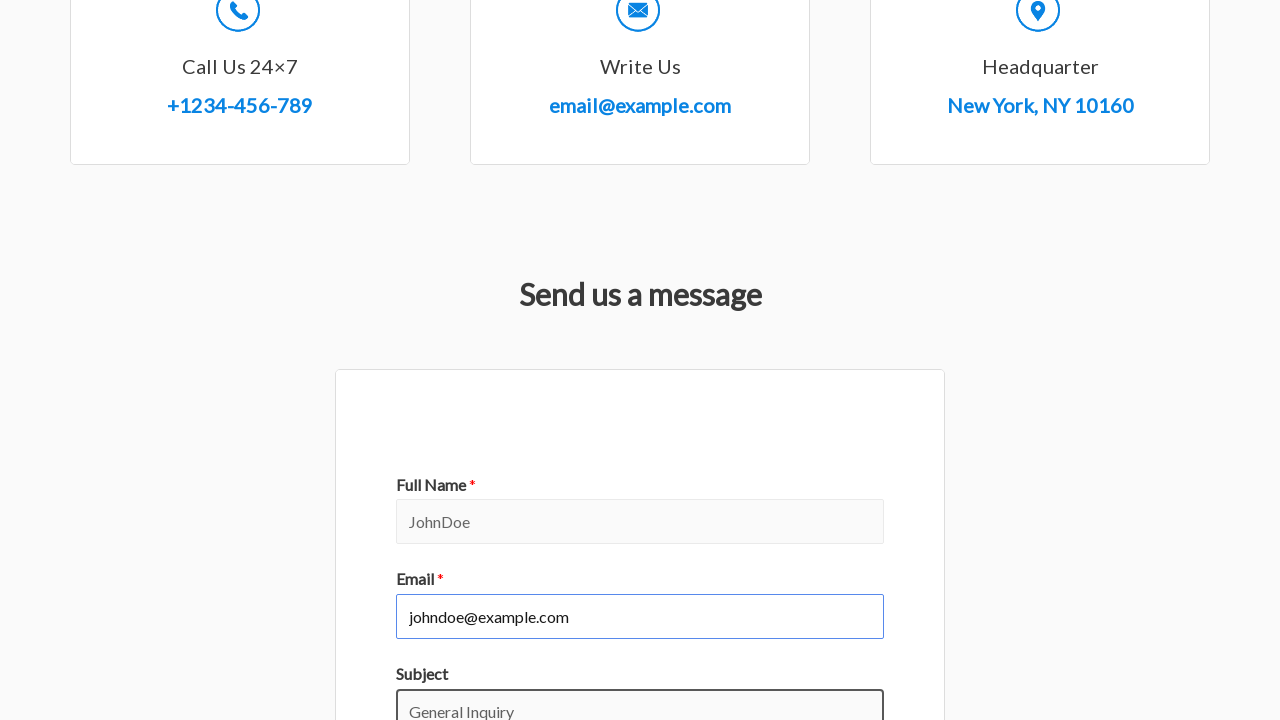

Filled in message field with test message on #wpforms-8-field_2
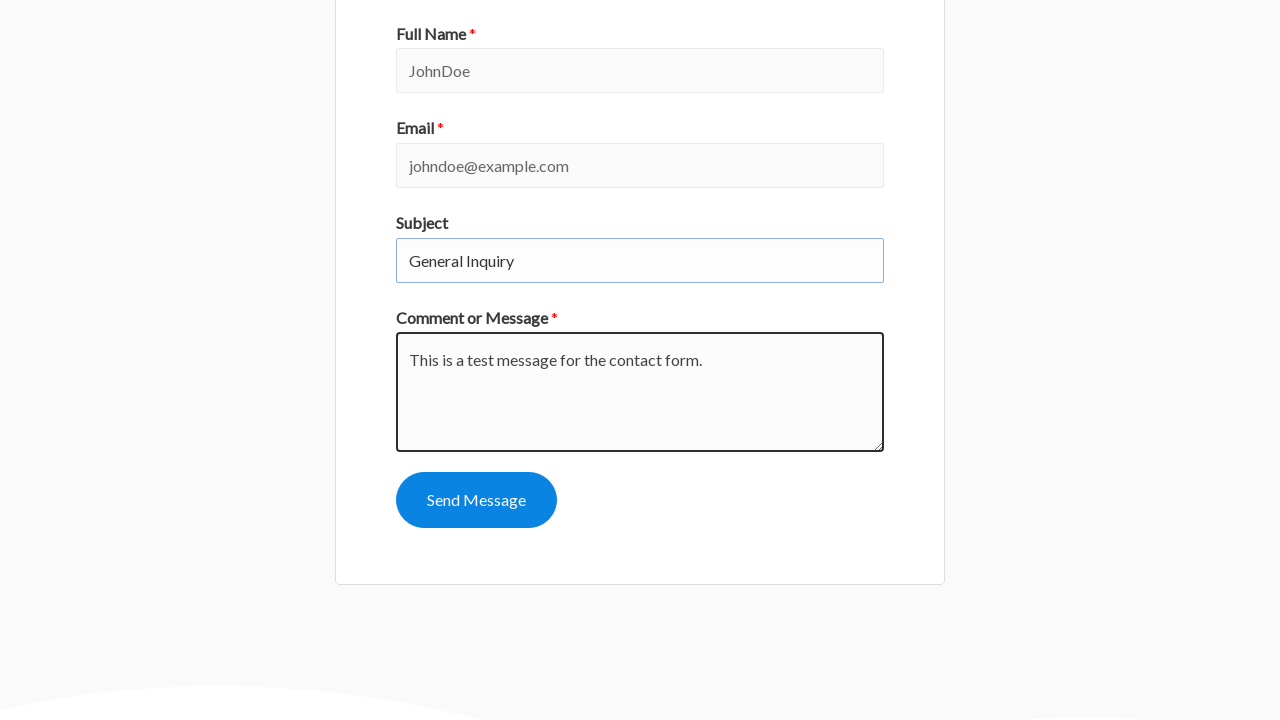

Clicked submit button to submit contact form at (476, 500) on #wpforms-submit-8
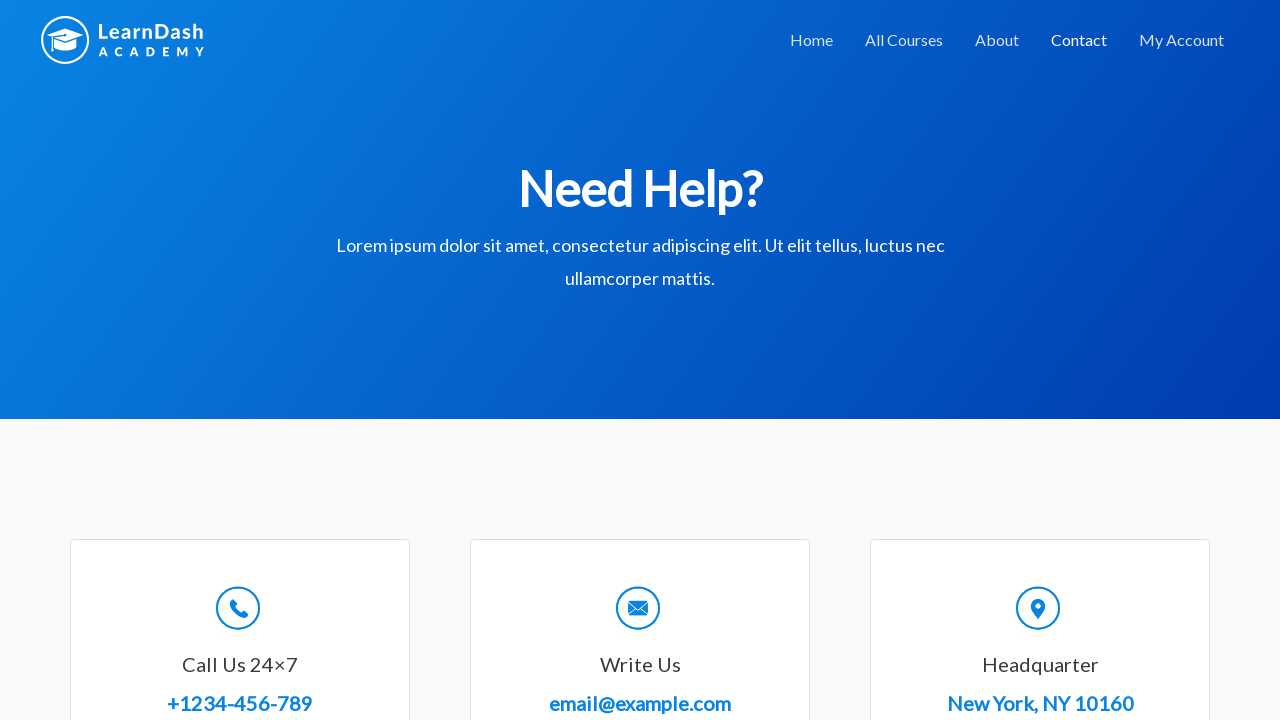

Confirmation message appeared - contact form submitted successfully
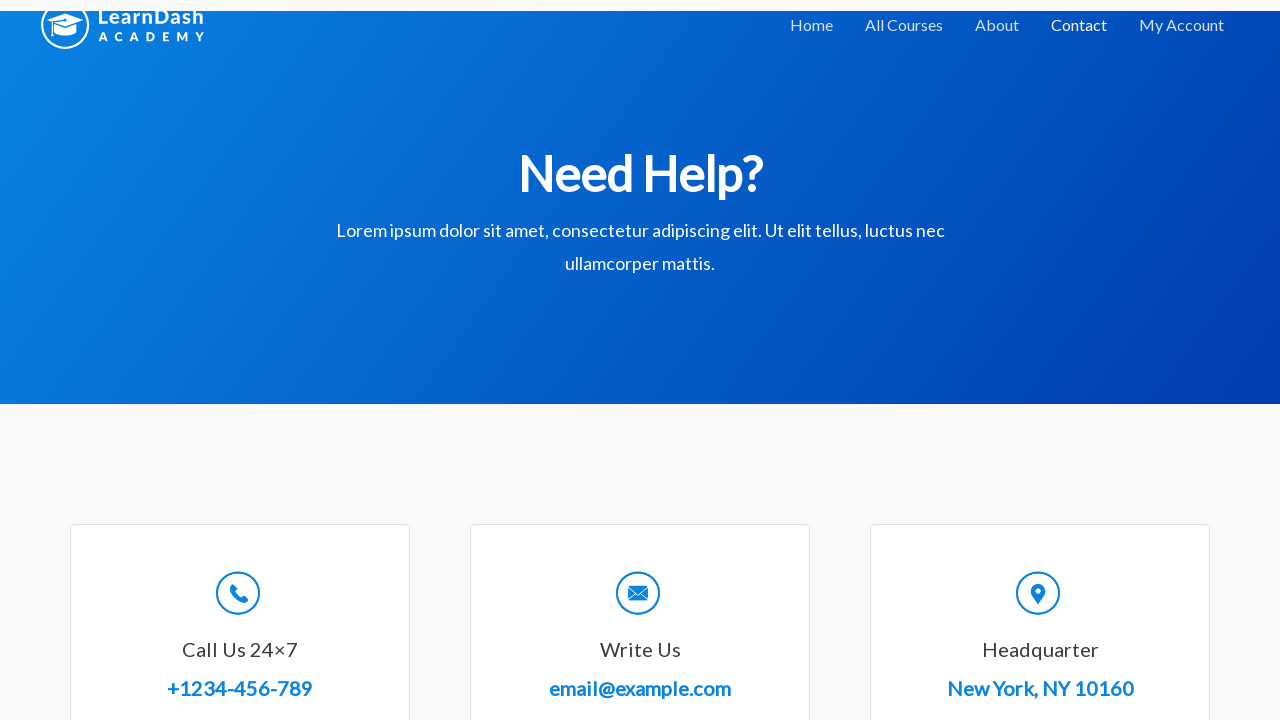

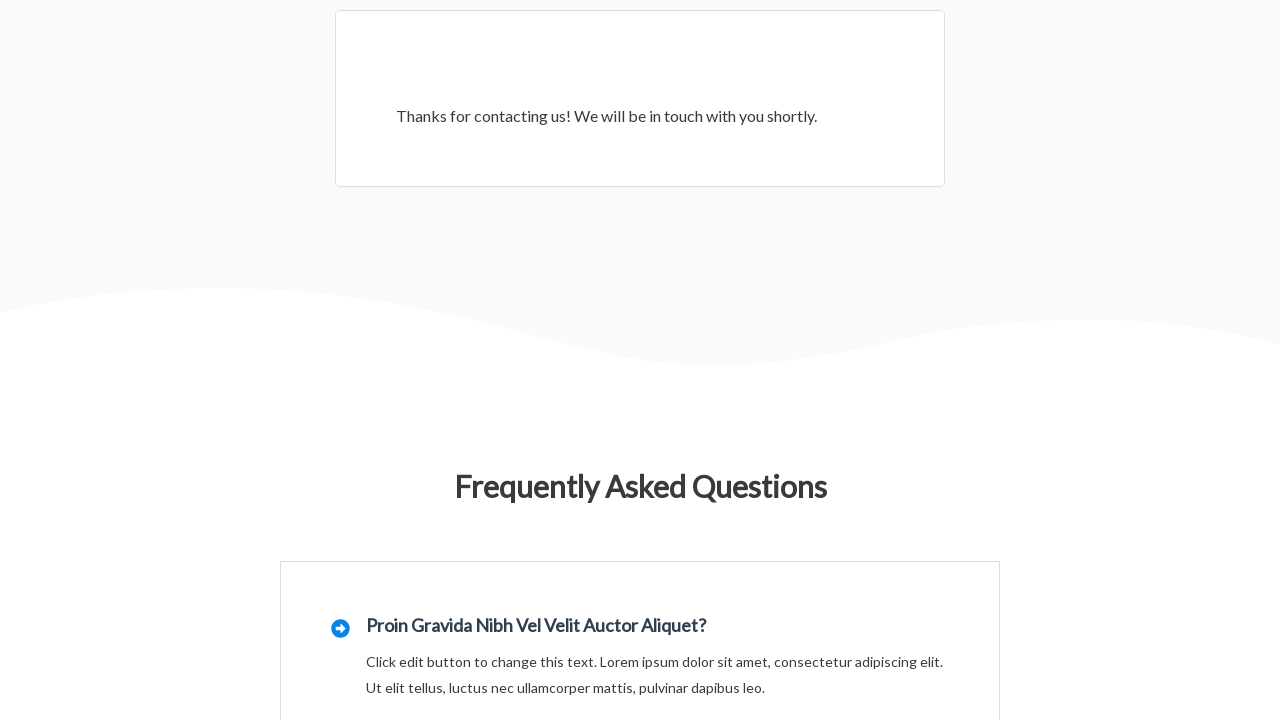